Navigates to the OrangeHRM login page and verifies that the page title contains "OrangeHRM"

Starting URL: https://opensource-demo.orangehrmlive.com/web/index.php/auth/login

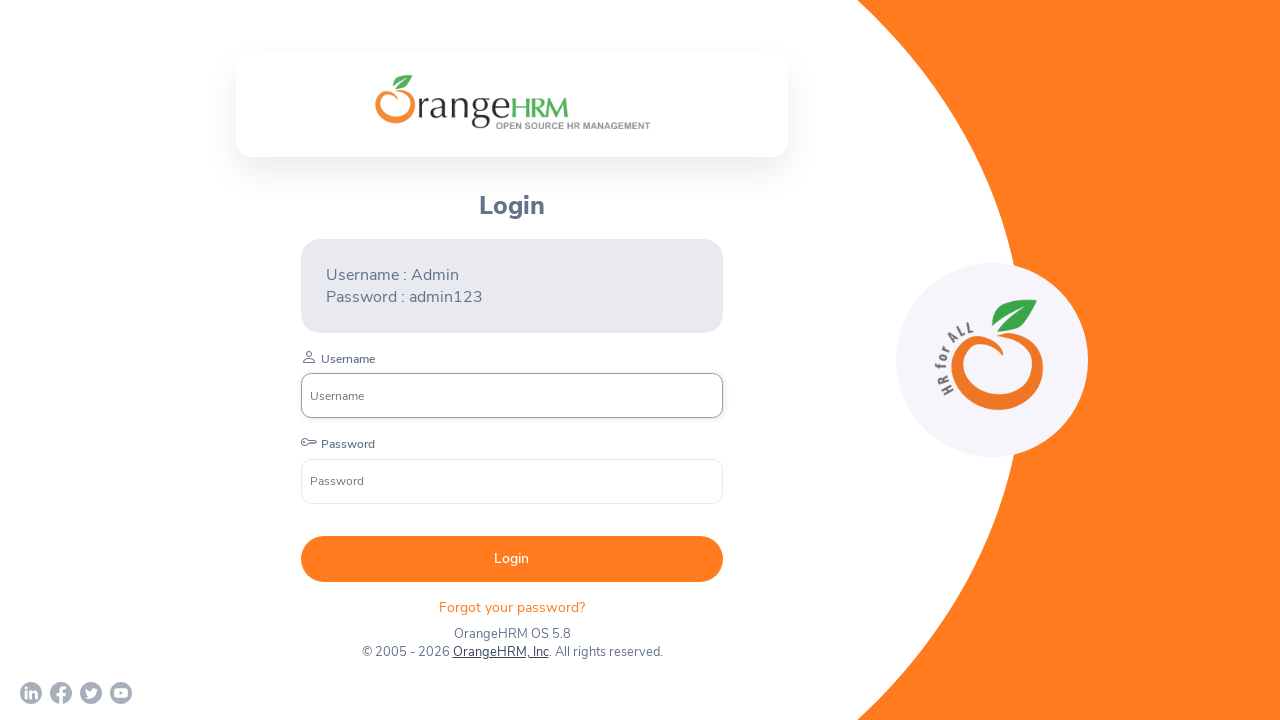

Waited for page to reach domcontentloaded state
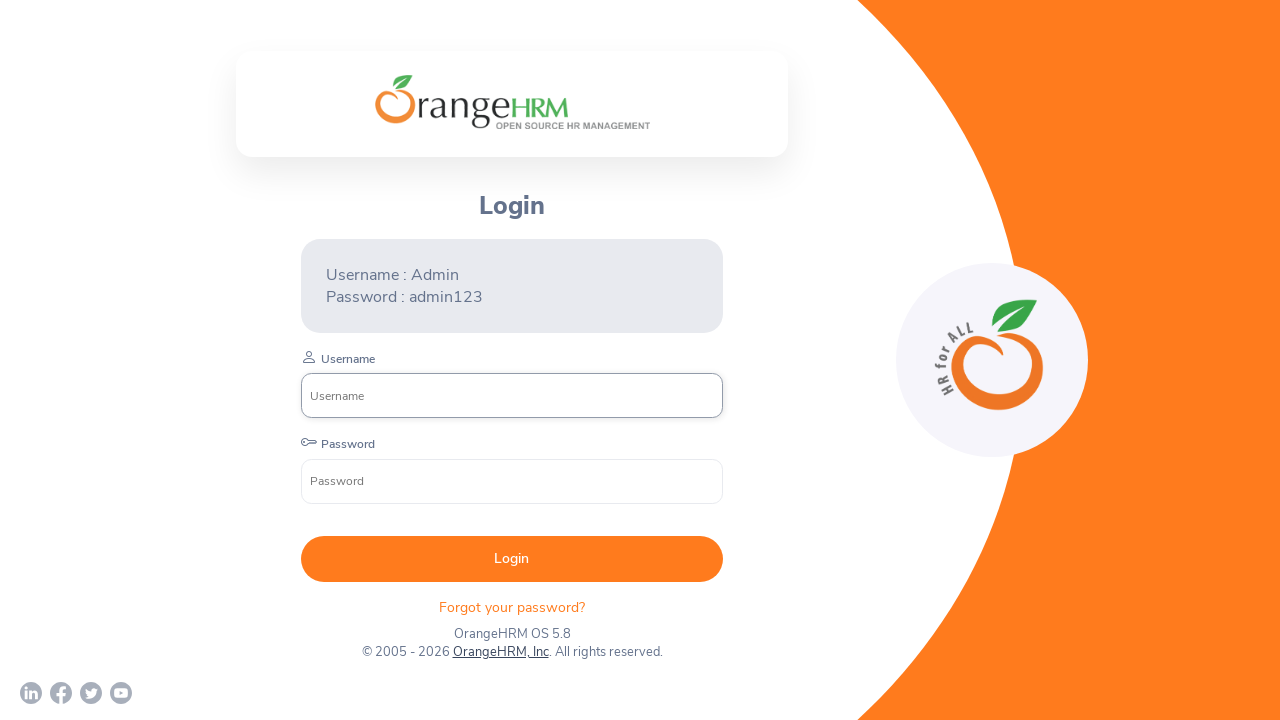

Verified page title contains 'OrangeHRM': 'OrangeHRM'
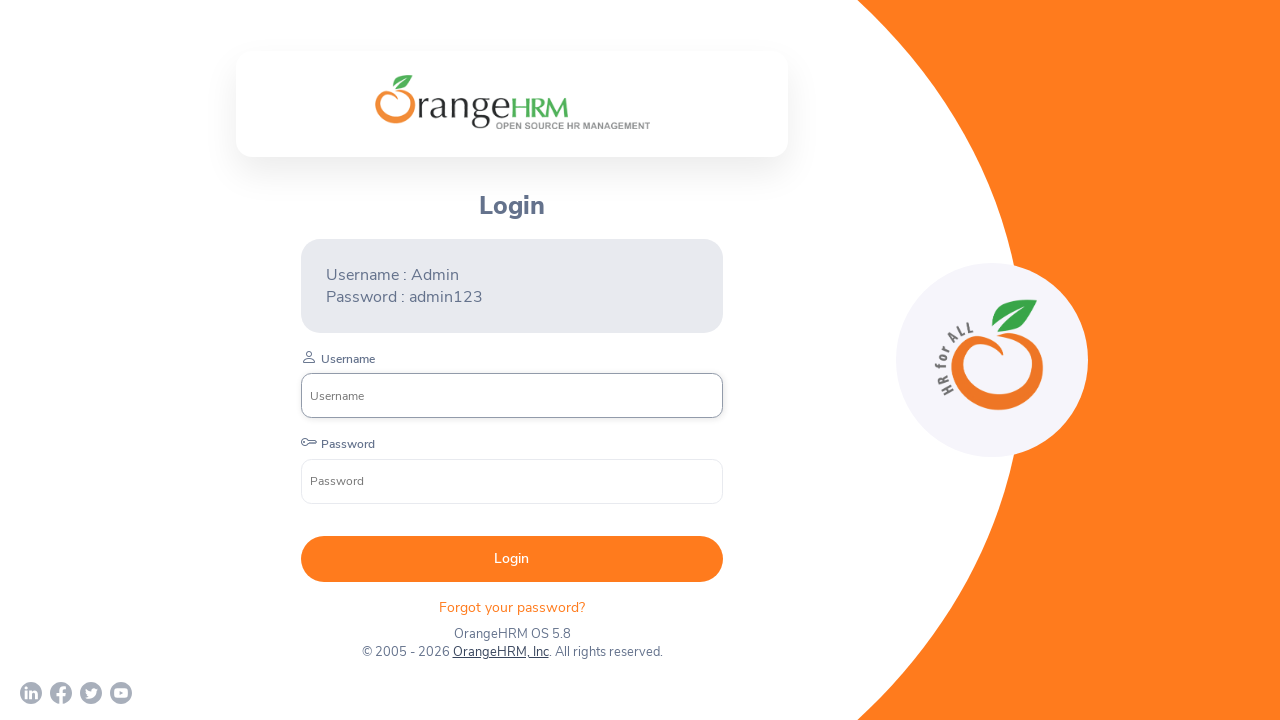

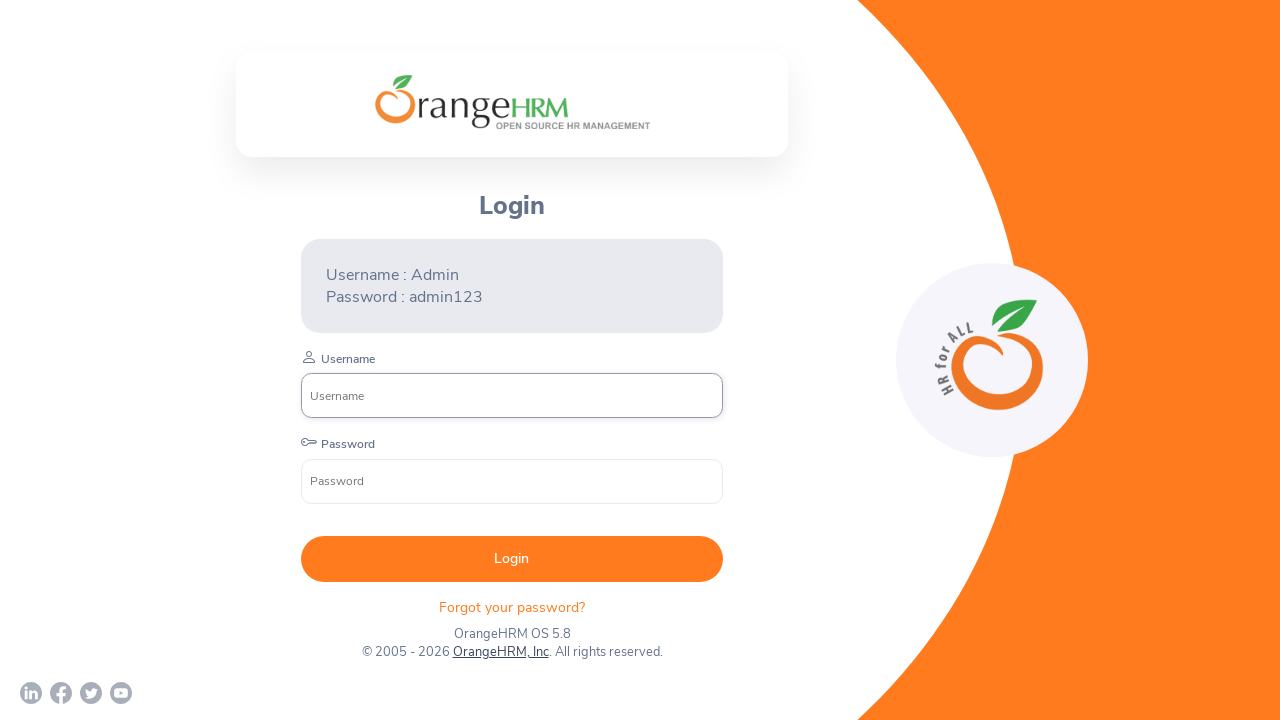